Verifies the Shearings travel website homepage header elements including logo, navigation buttons, search tabs, banners, and promotional sections are visible and interactive.

Starting URL: https://www.shearings.com/

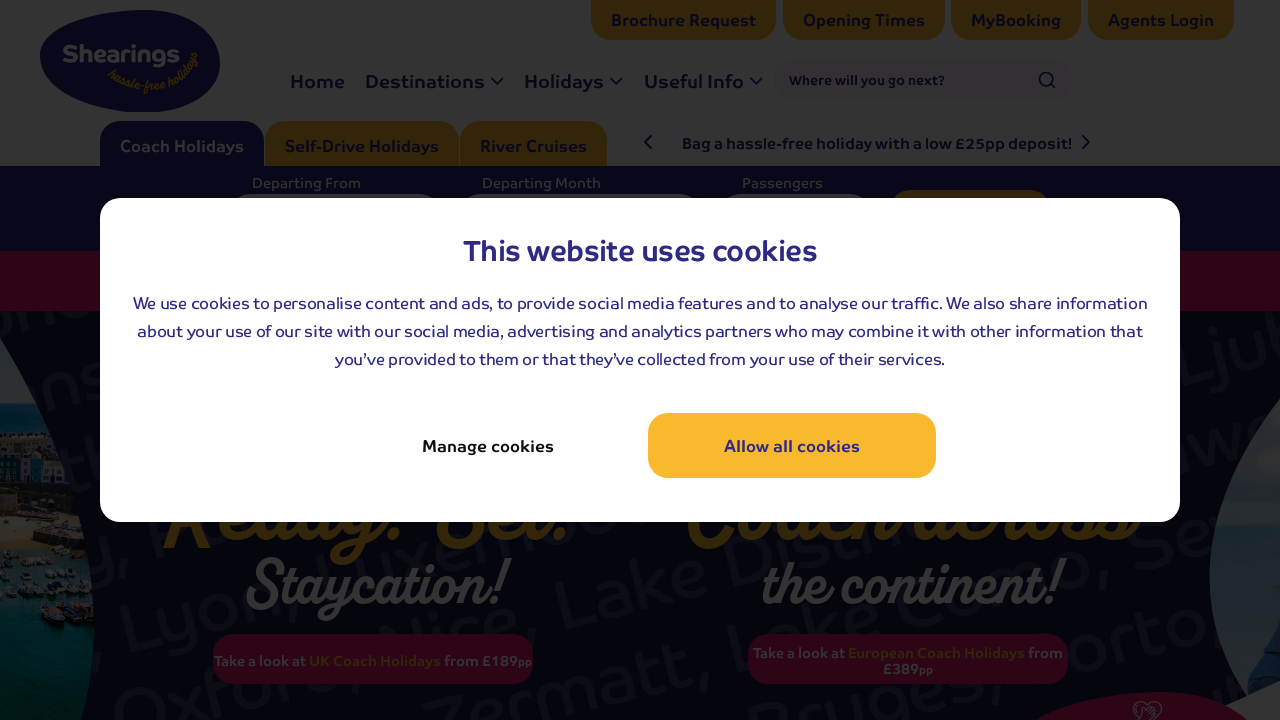

Located logo element
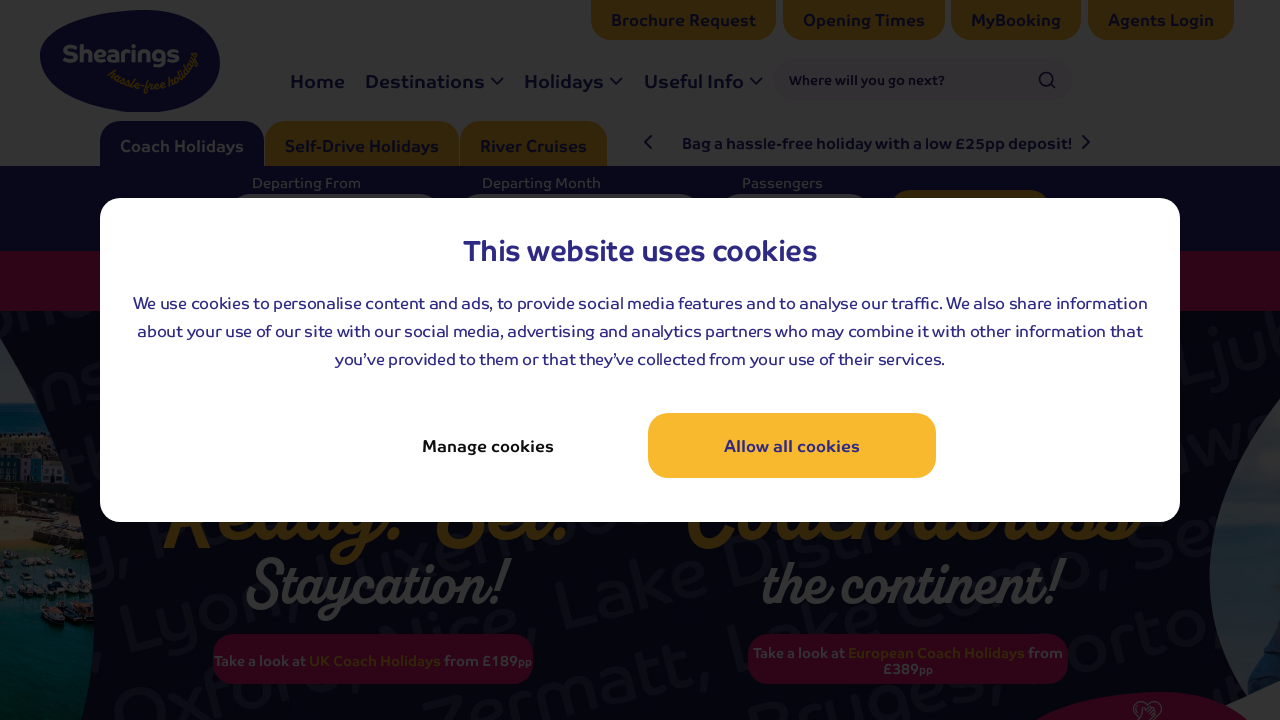

Checked logo visibility
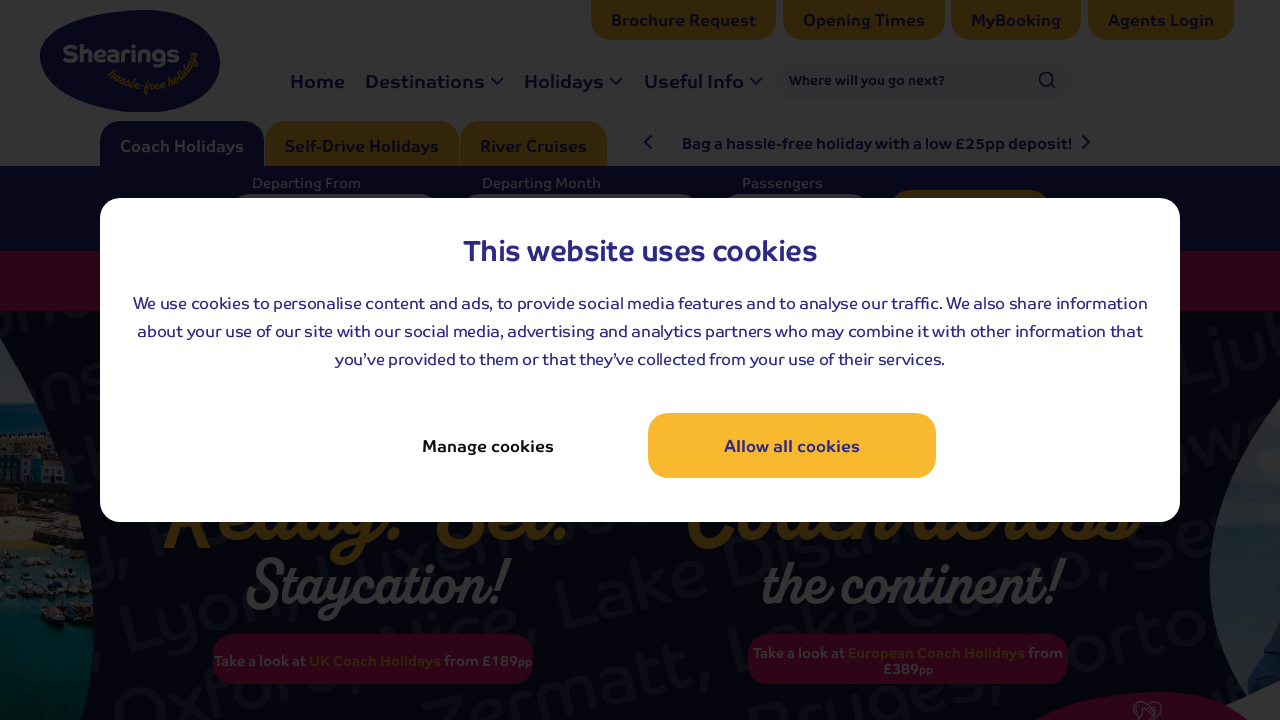

Waited for logo selector to load
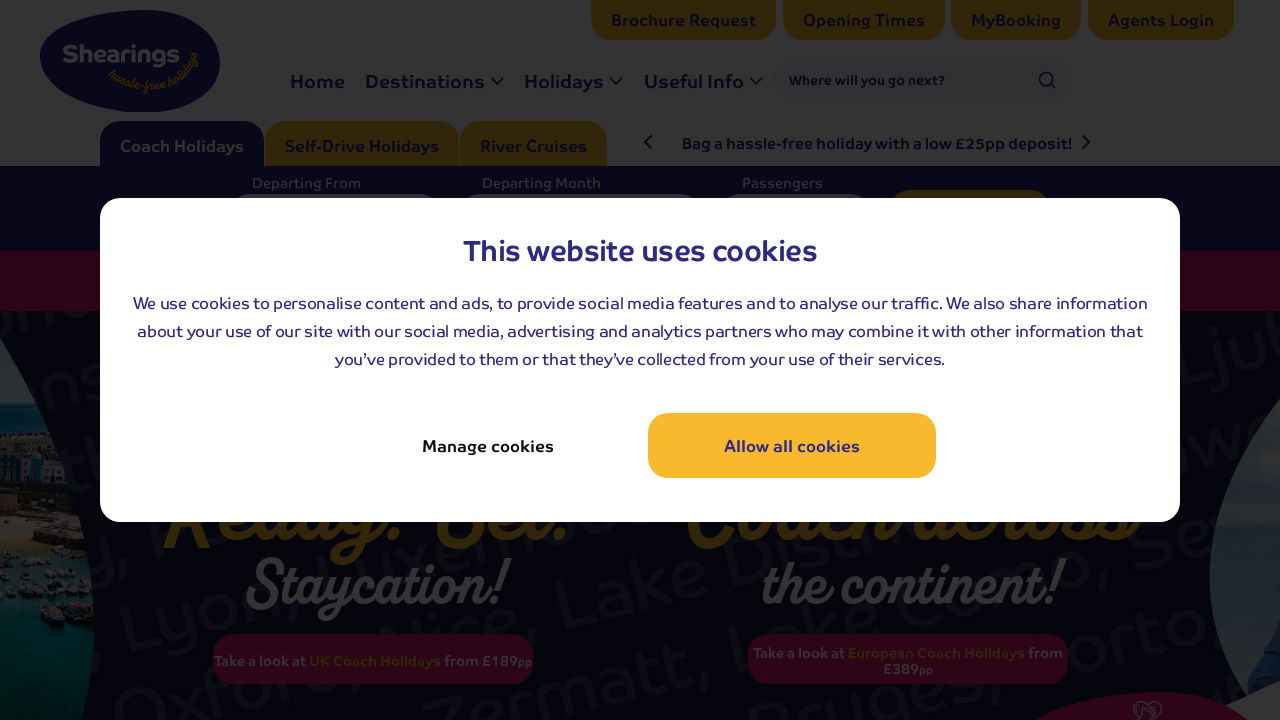

Located home page button
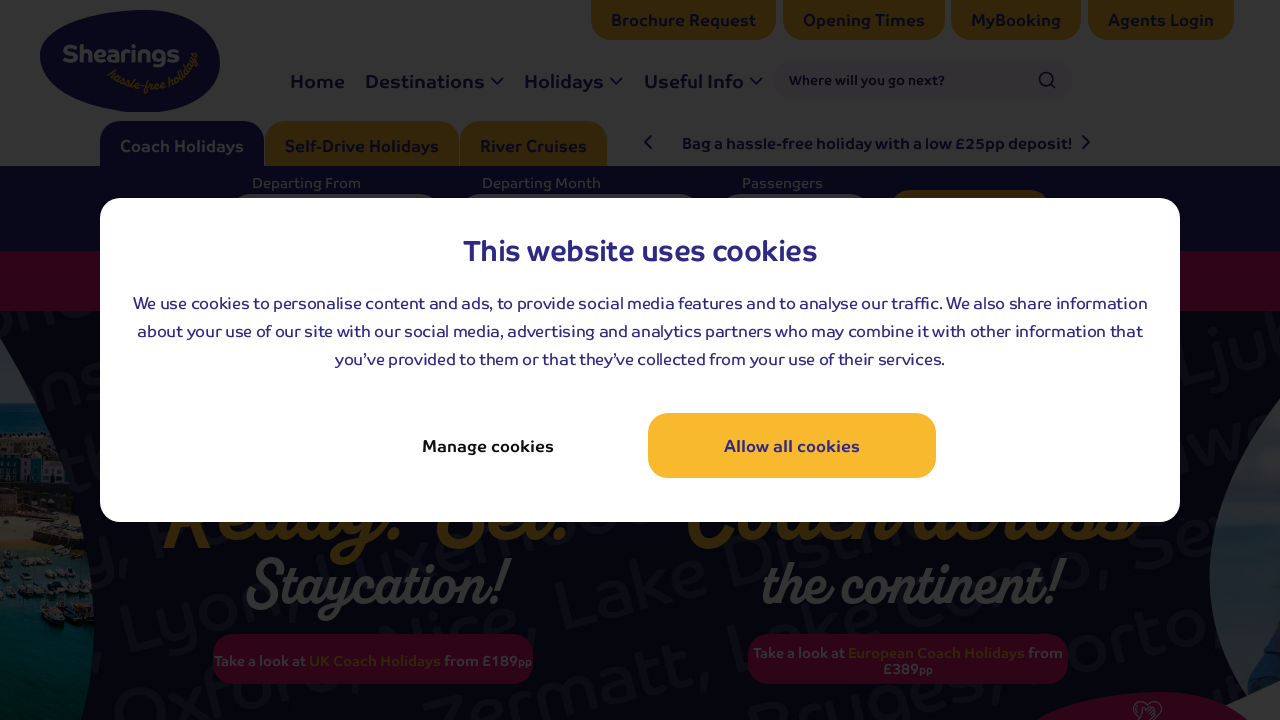

Checked home page button visibility
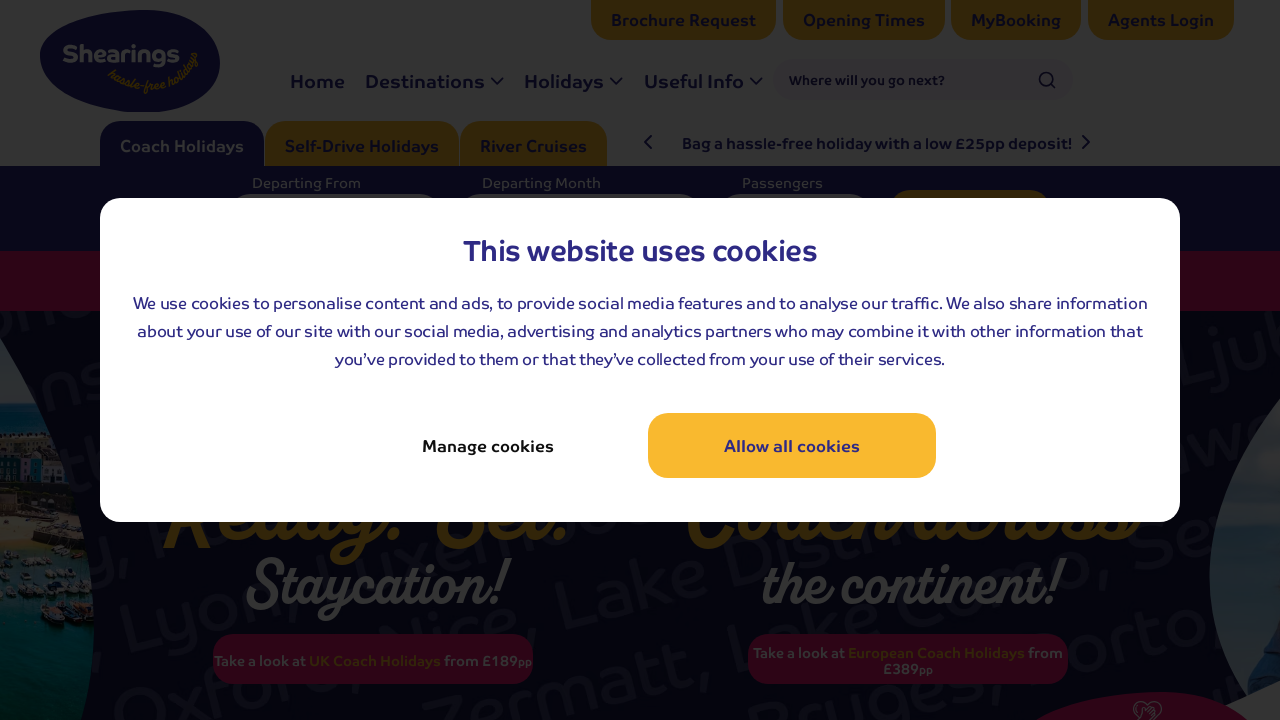

Located header button 1 (Brochure Request/Opening Times/My Booking/Agent Login)
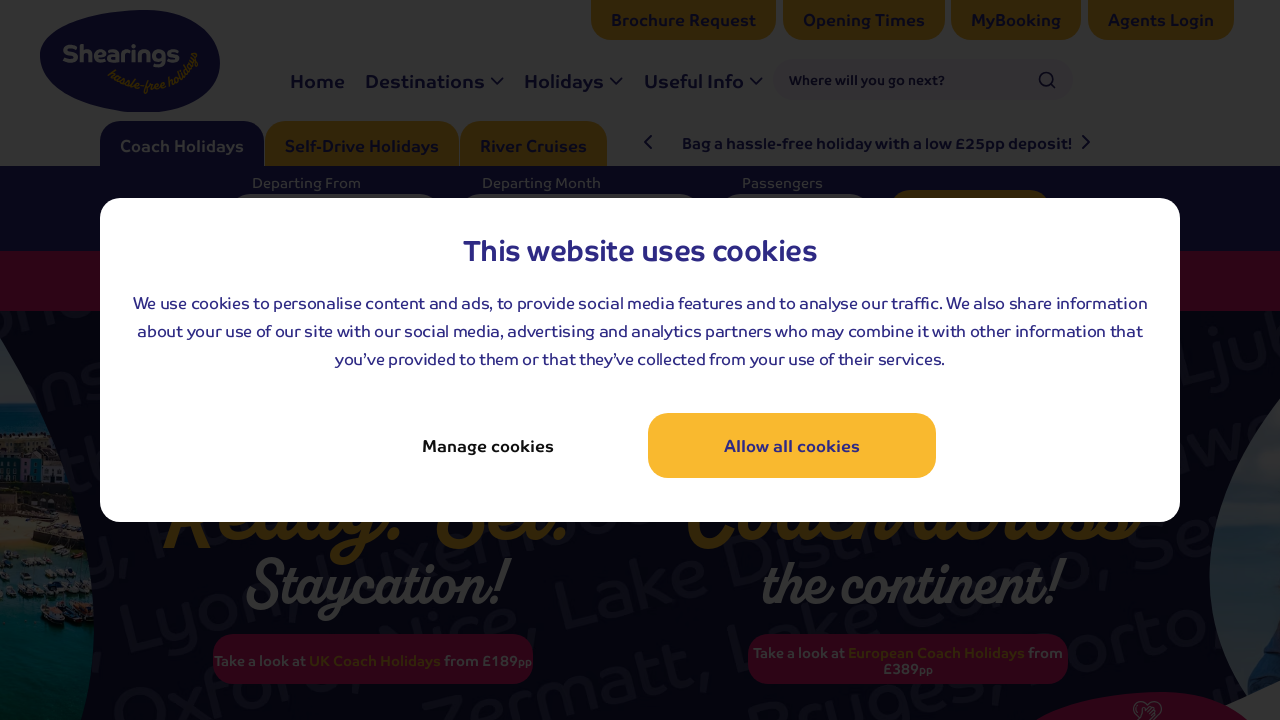

Checked visibility of header button 1
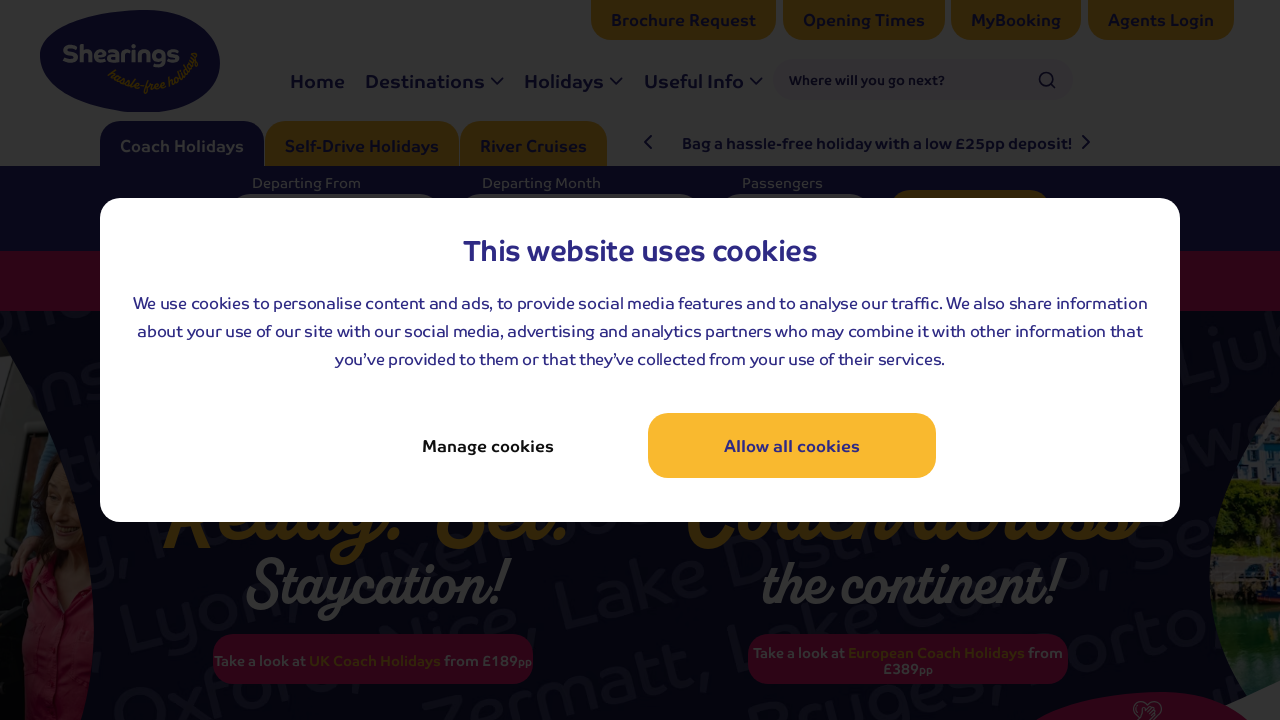

Located header button 2 (Brochure Request/Opening Times/My Booking/Agent Login)
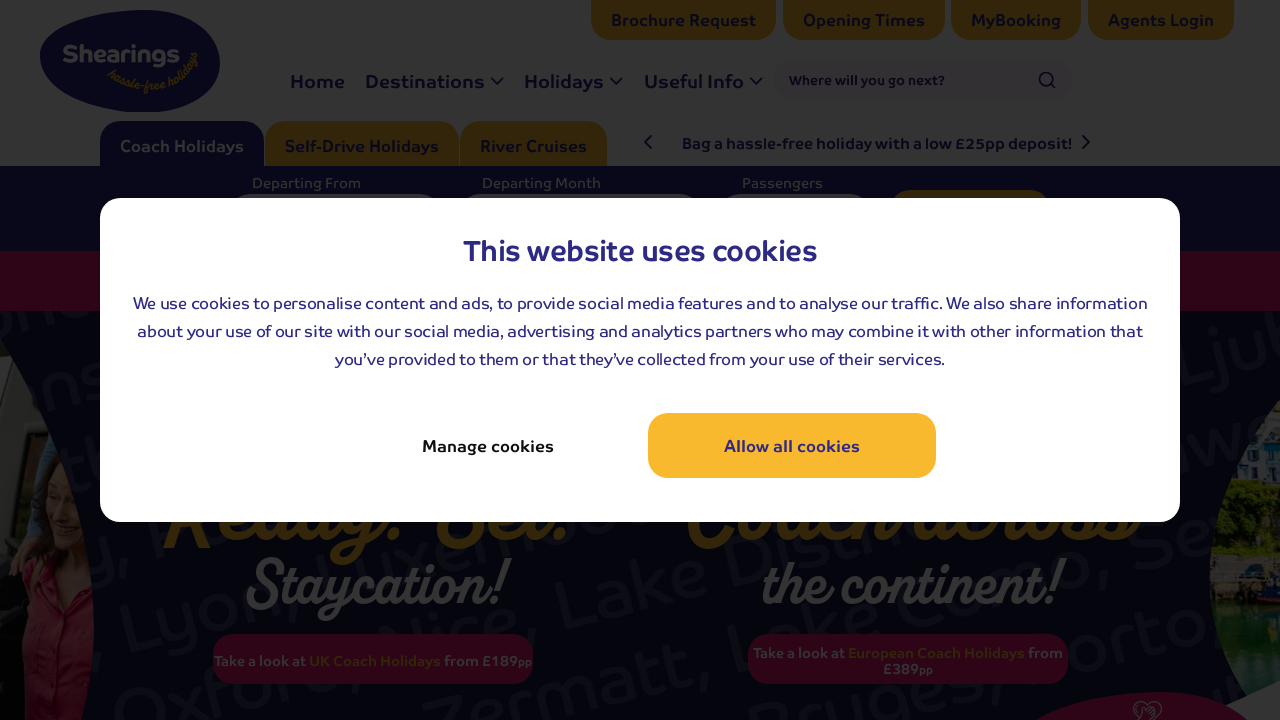

Checked visibility of header button 2
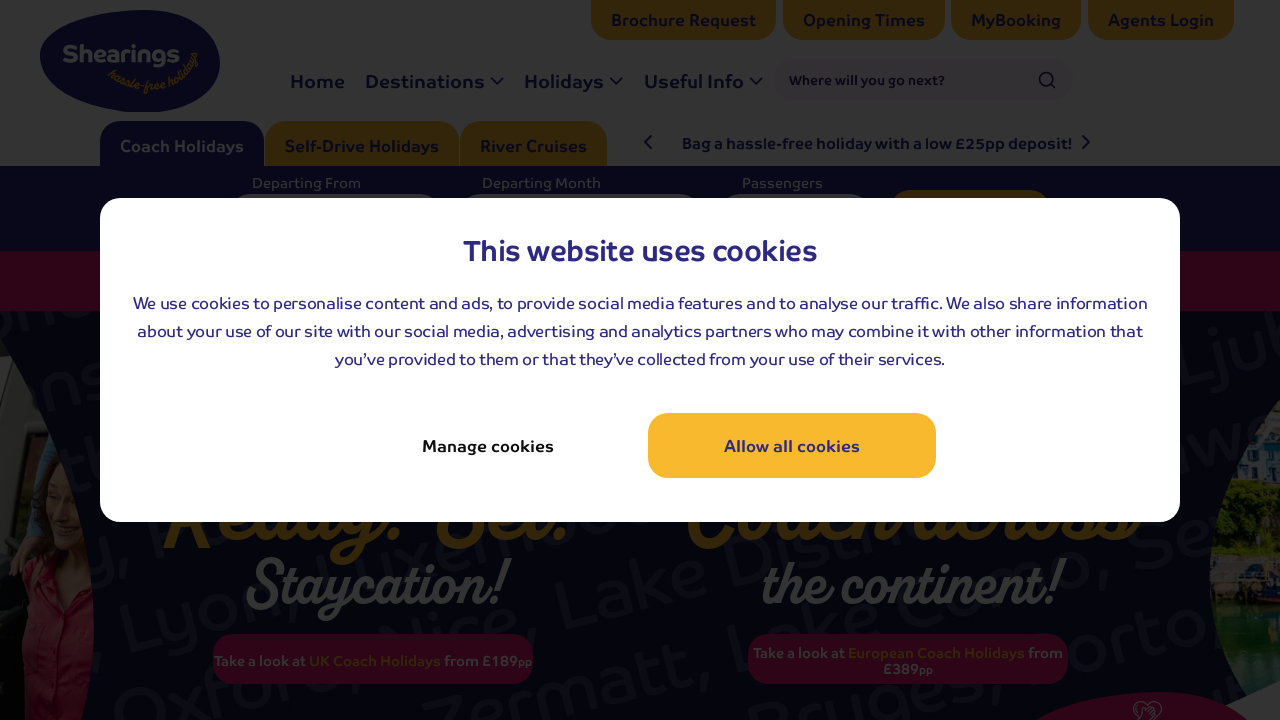

Located header button 3 (Brochure Request/Opening Times/My Booking/Agent Login)
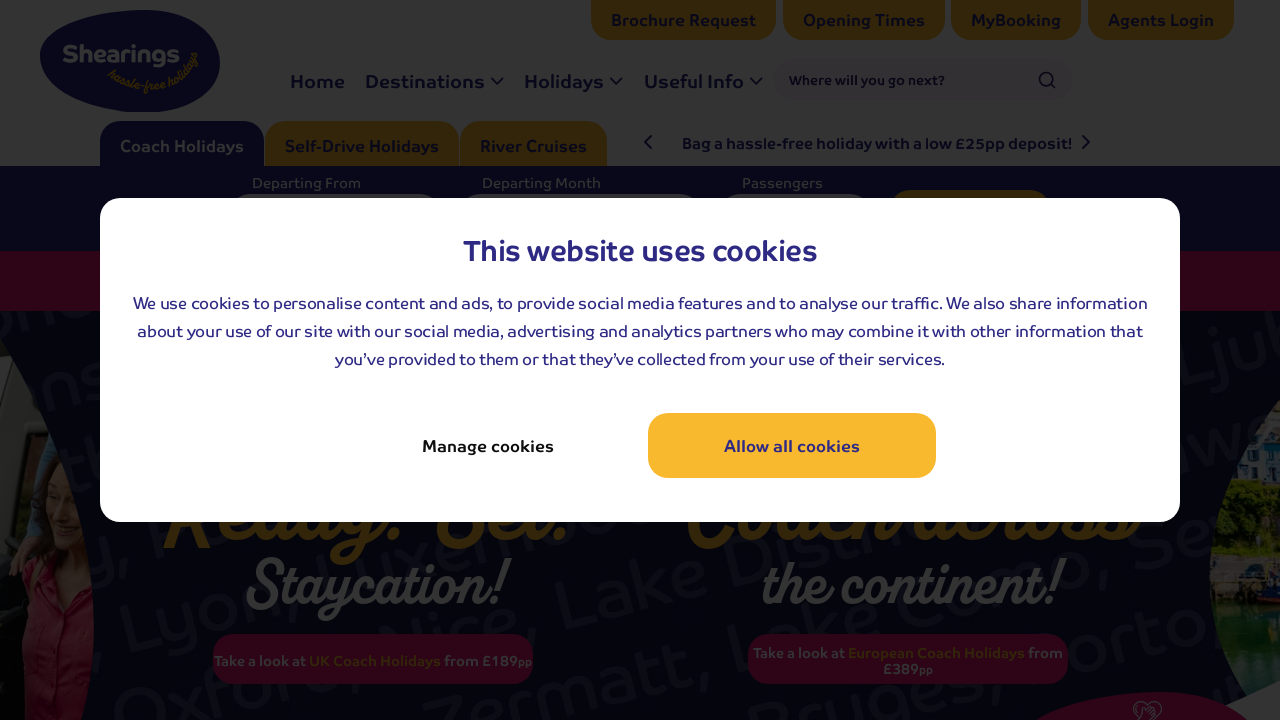

Checked visibility of header button 3
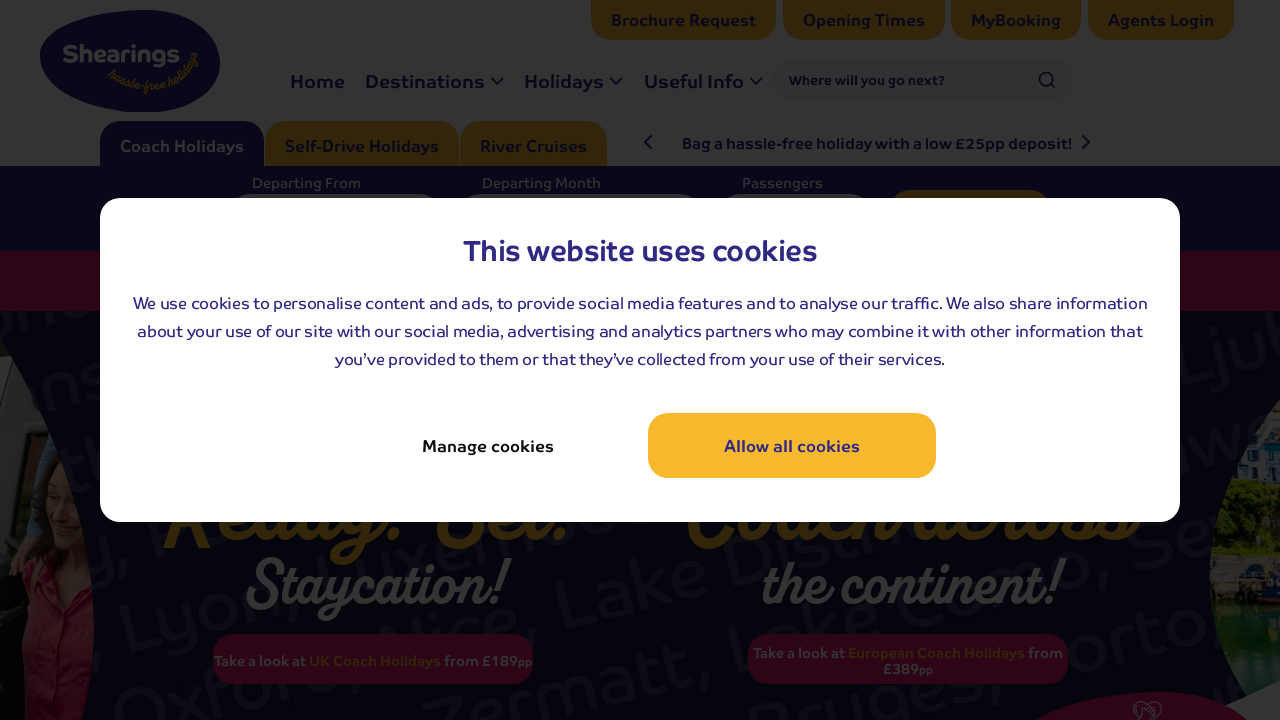

Located header button 4 (Brochure Request/Opening Times/My Booking/Agent Login)
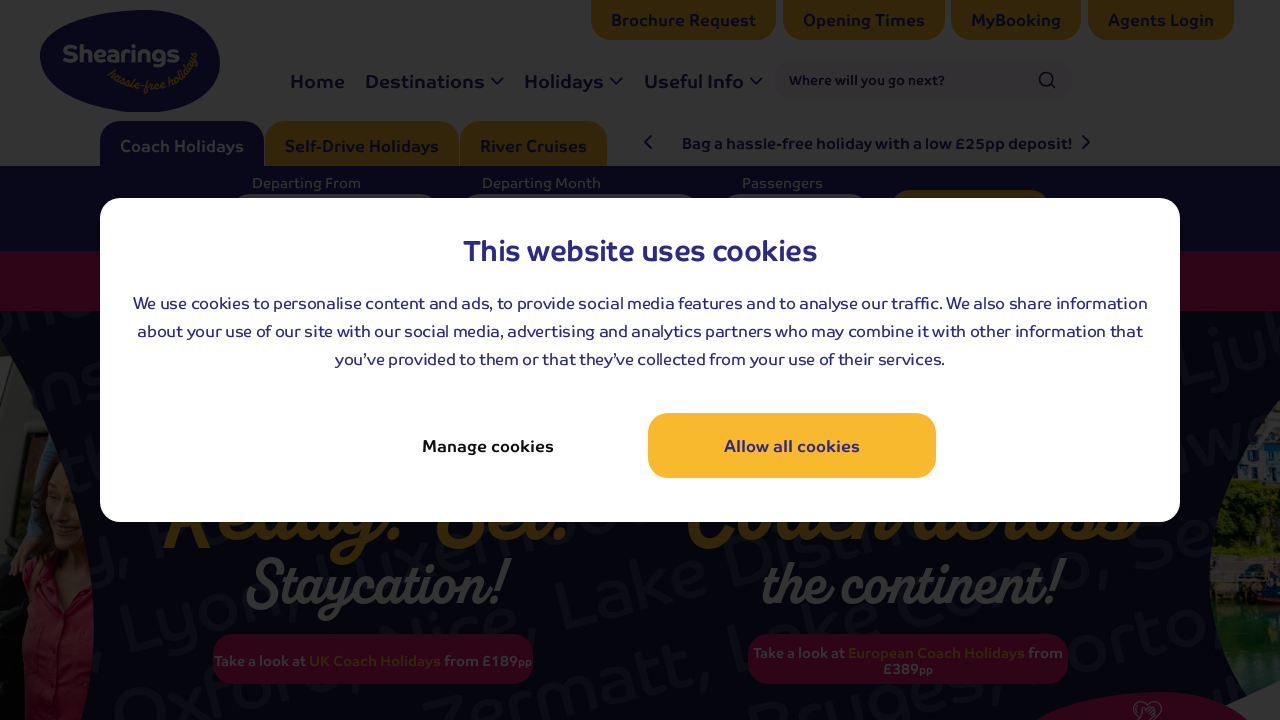

Checked visibility of header button 4
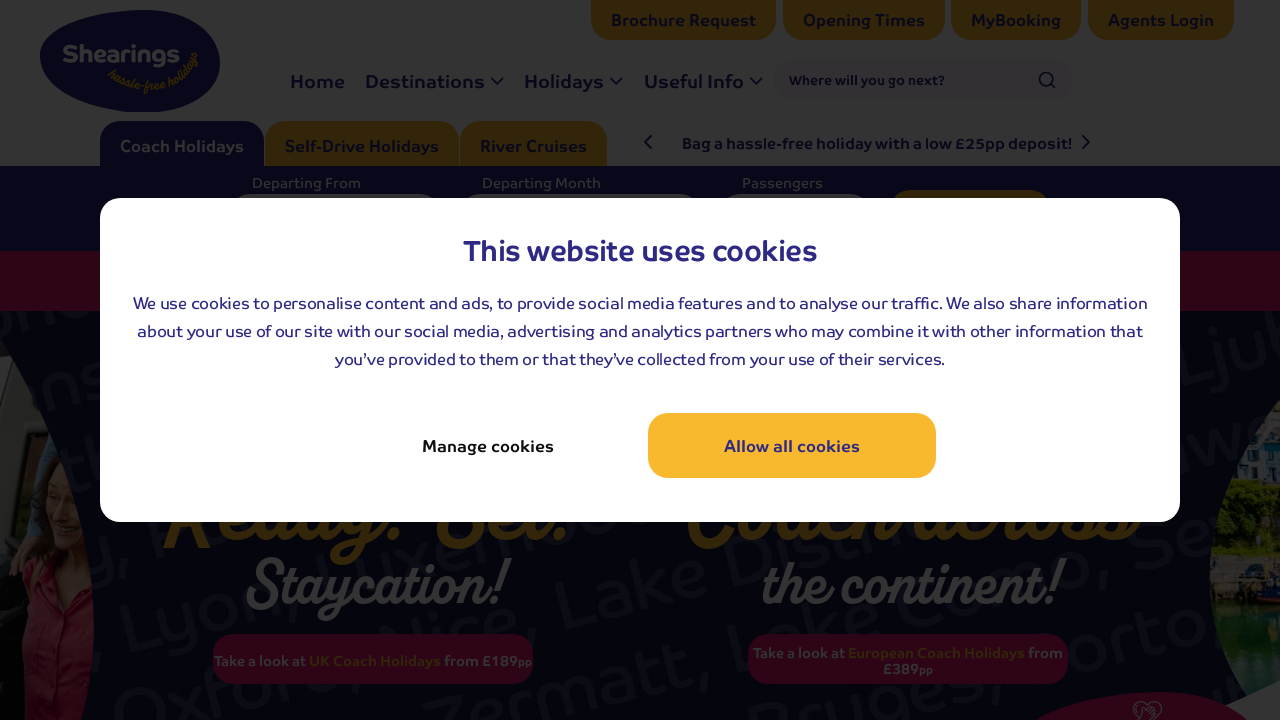

Located navigation tab 1 (Destinations/Holidays/Useful Info/Search)
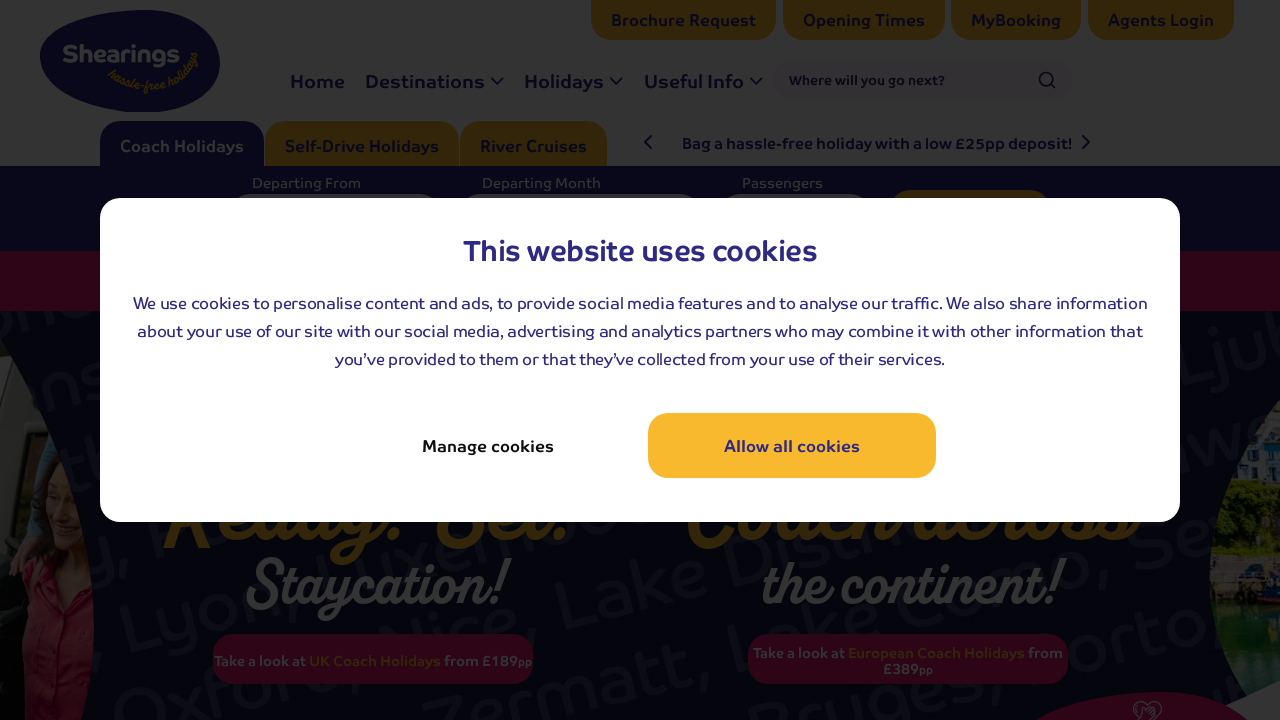

Checked visibility of navigation tab 1
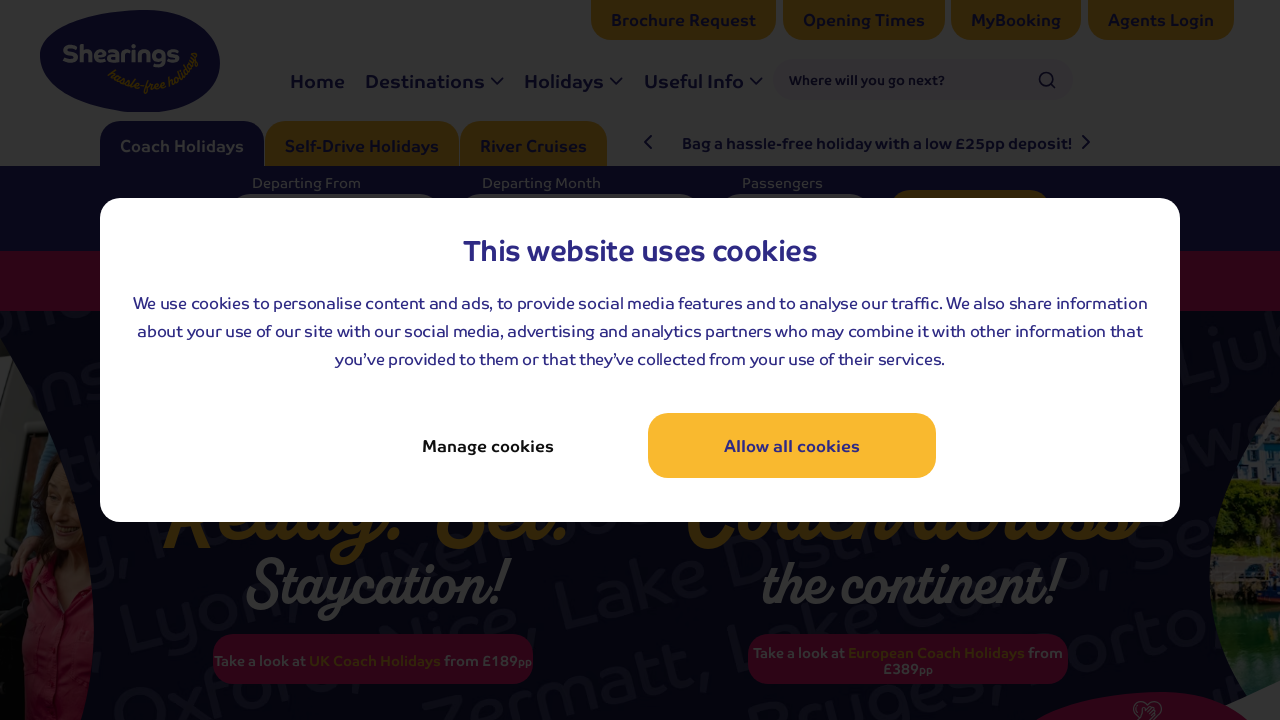

Located navigation tab 2 (Destinations/Holidays/Useful Info/Search)
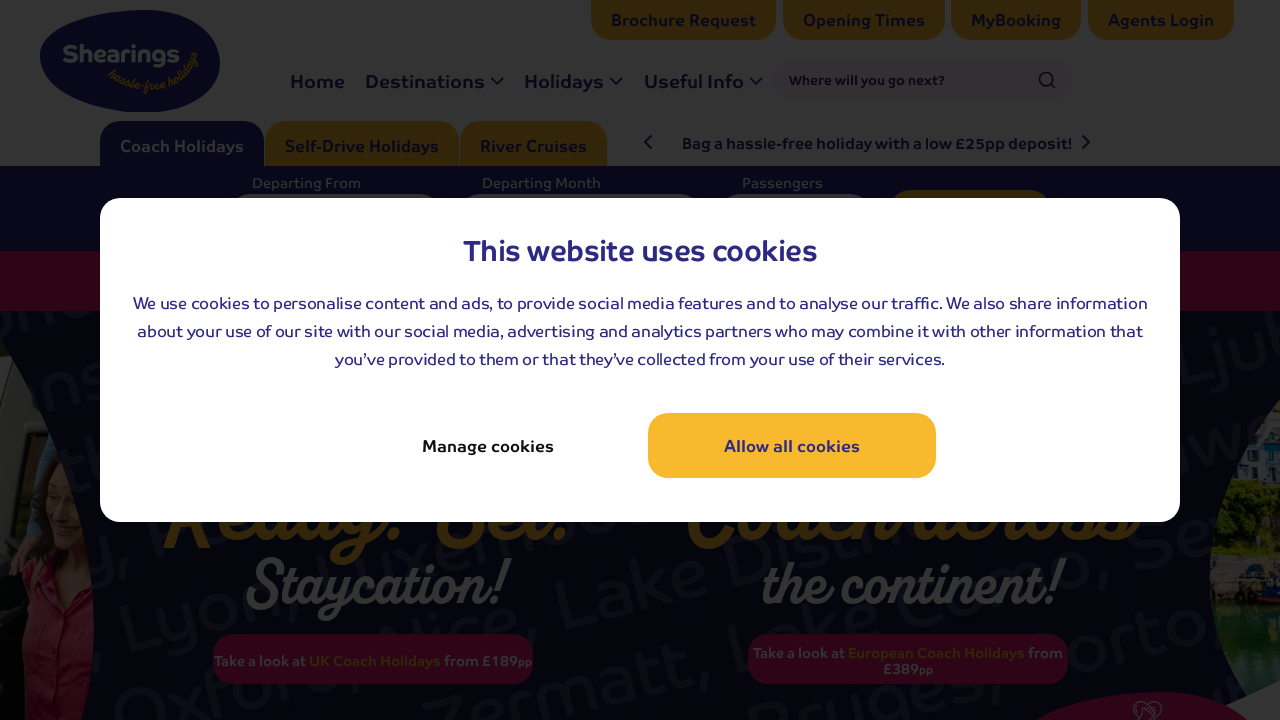

Checked visibility of navigation tab 2
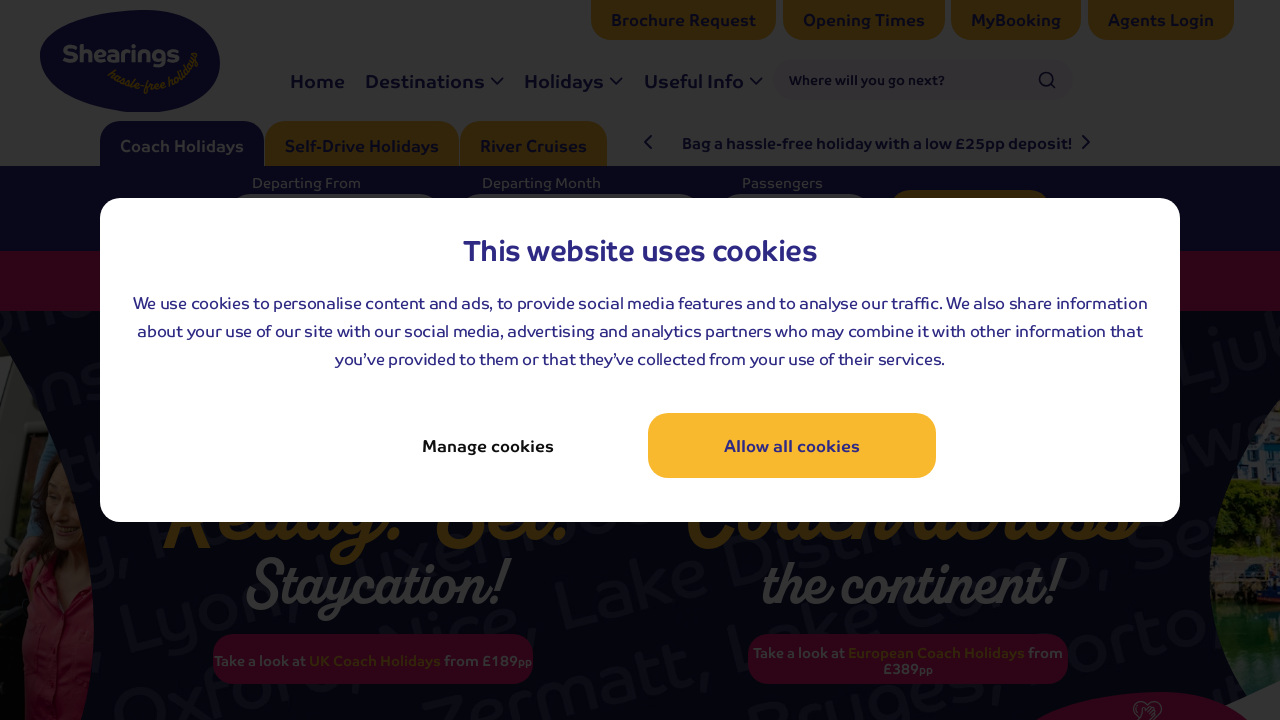

Located navigation tab 3 (Destinations/Holidays/Useful Info/Search)
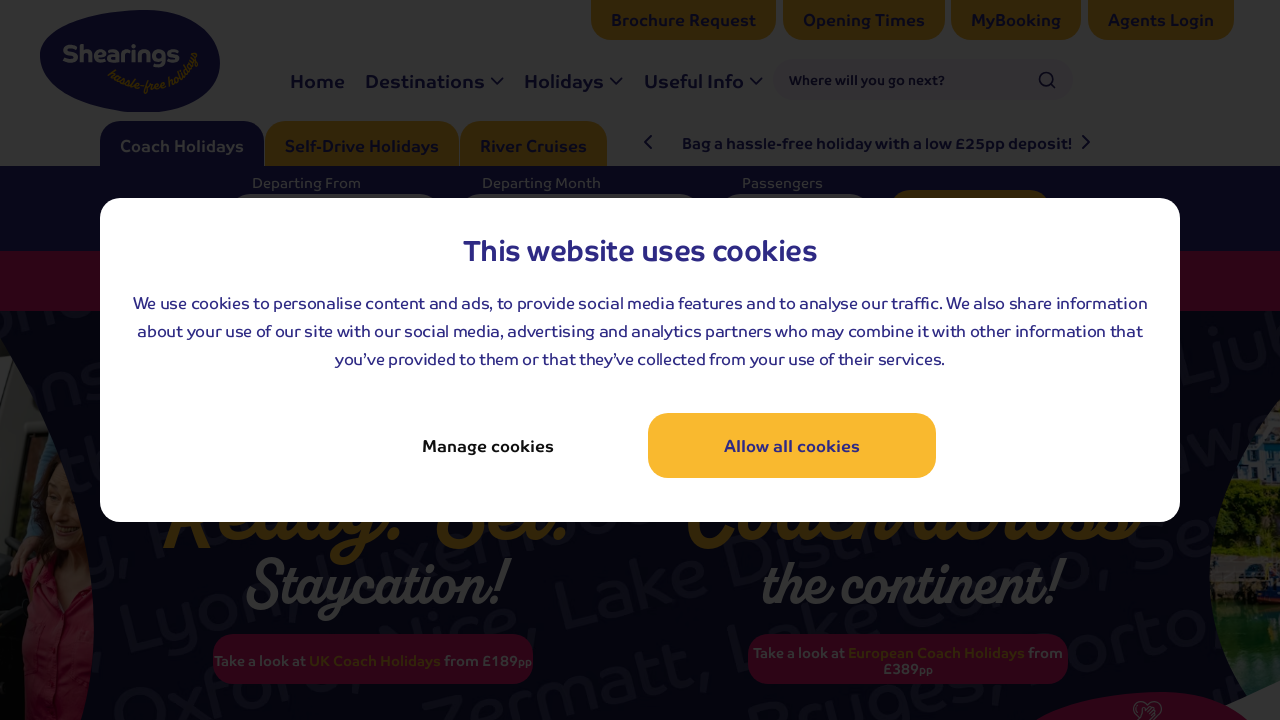

Checked visibility of navigation tab 3
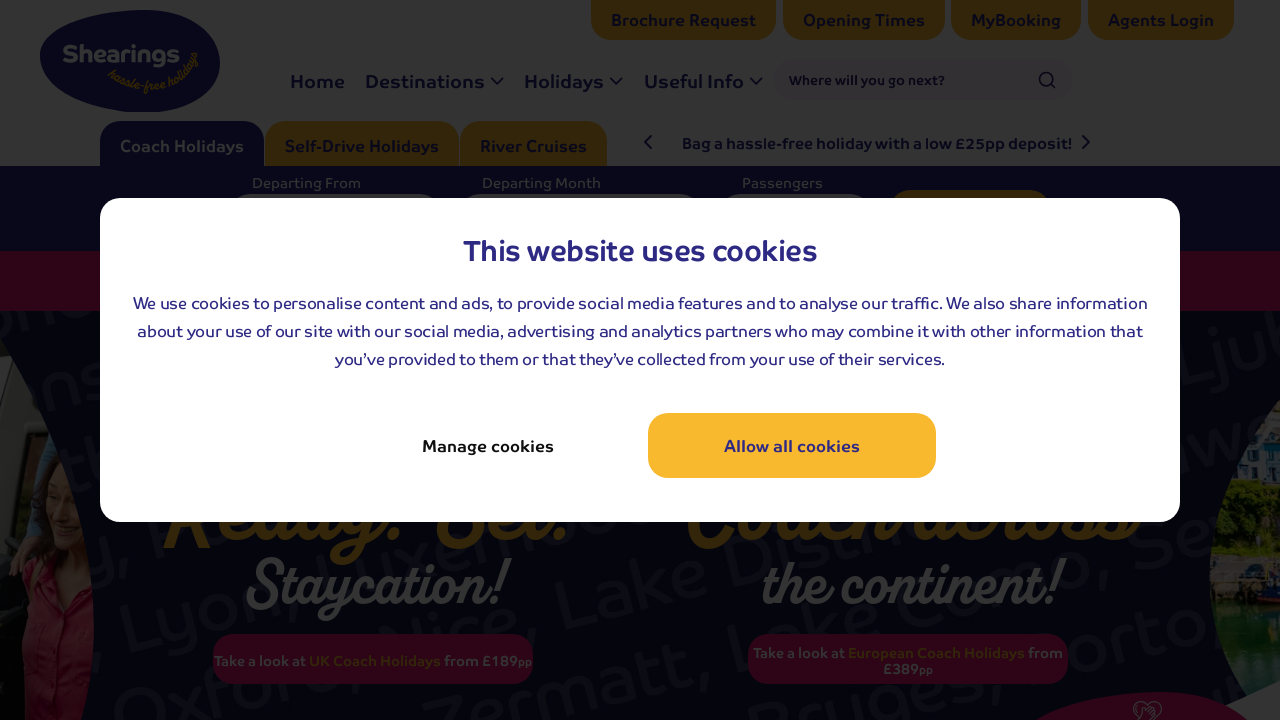

Located navigation tab 4 (Destinations/Holidays/Useful Info/Search)
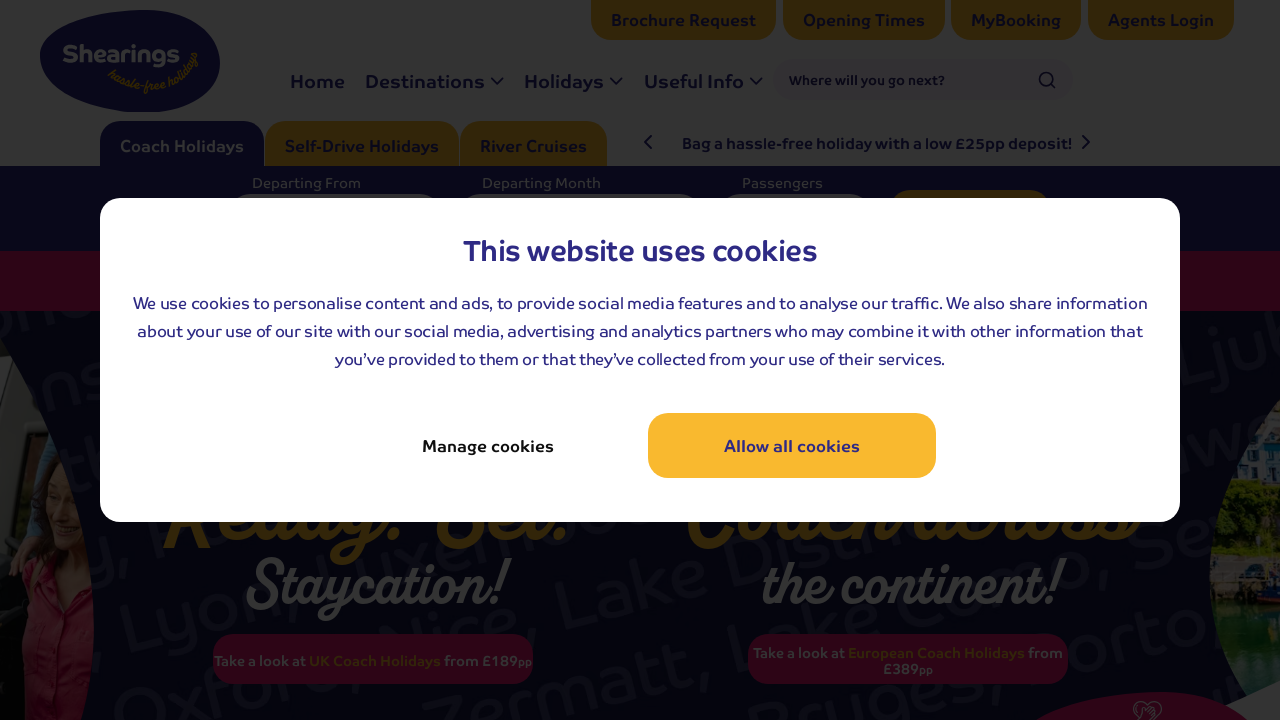

Checked visibility of navigation tab 4
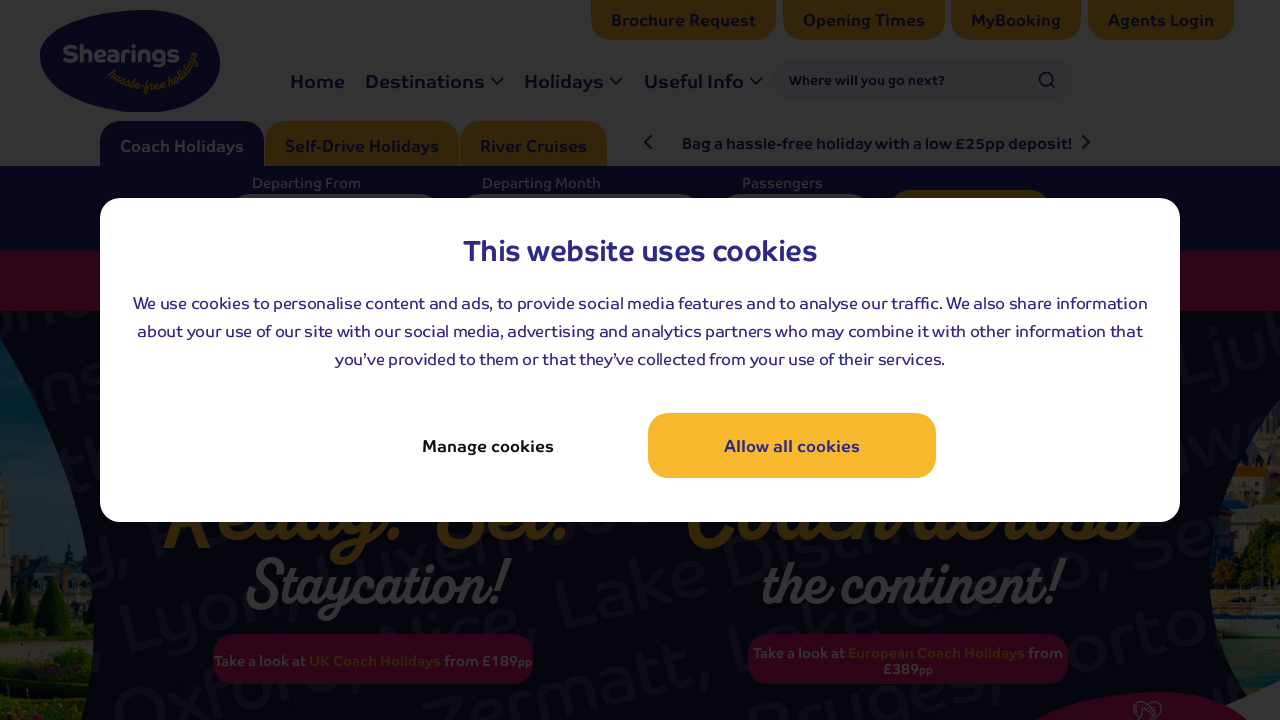

Located search tab 1 (Coach/Self Drive/River Cruise)
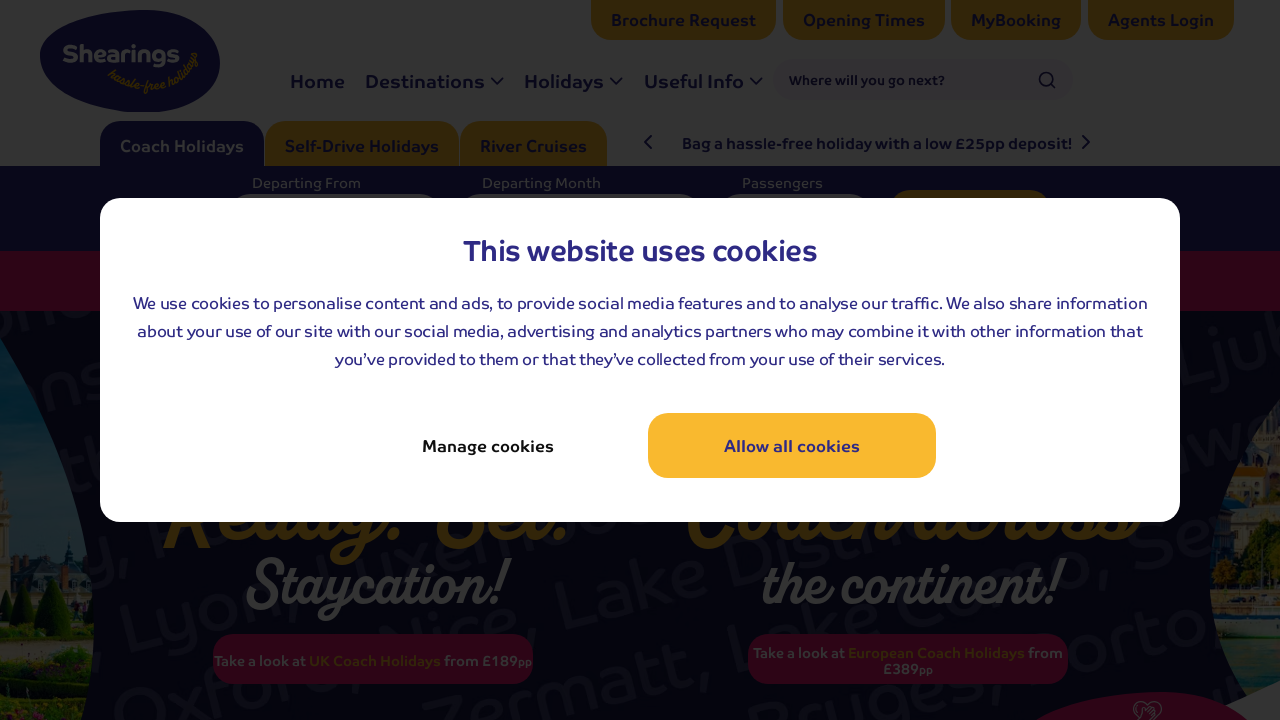

Checked visibility of search tab 1
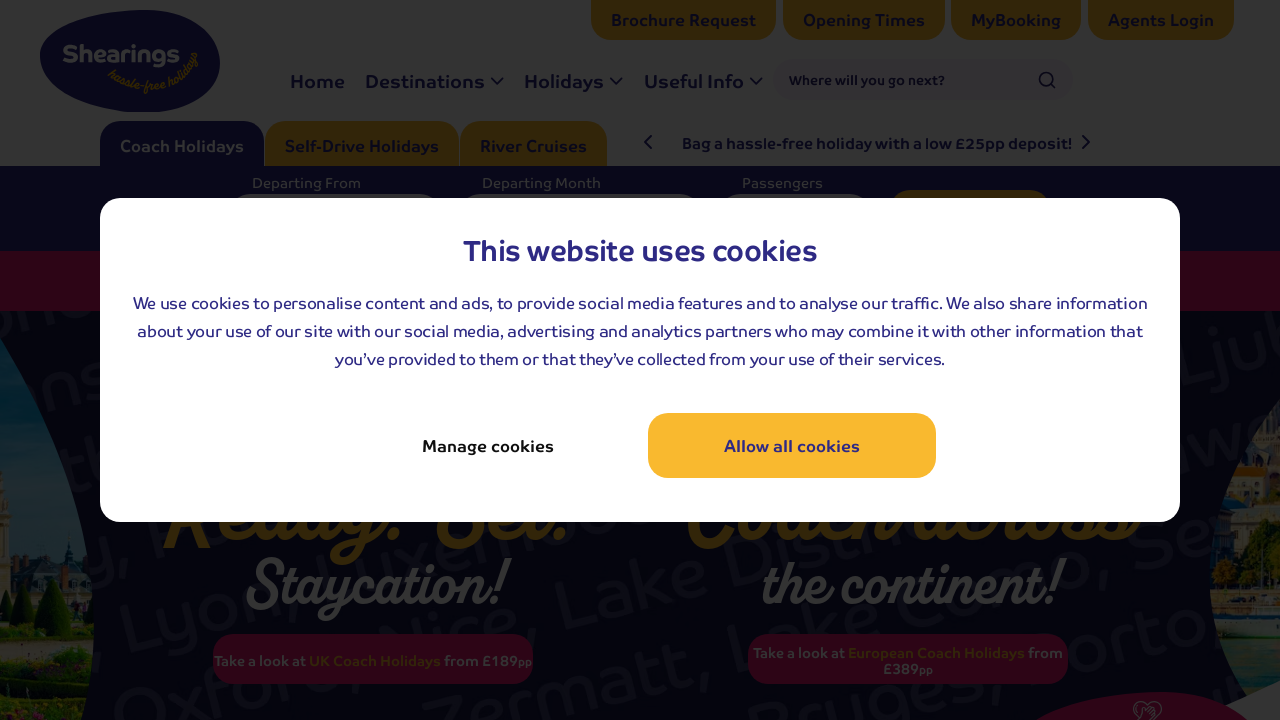

Located search tab 2 (Coach/Self Drive/River Cruise)
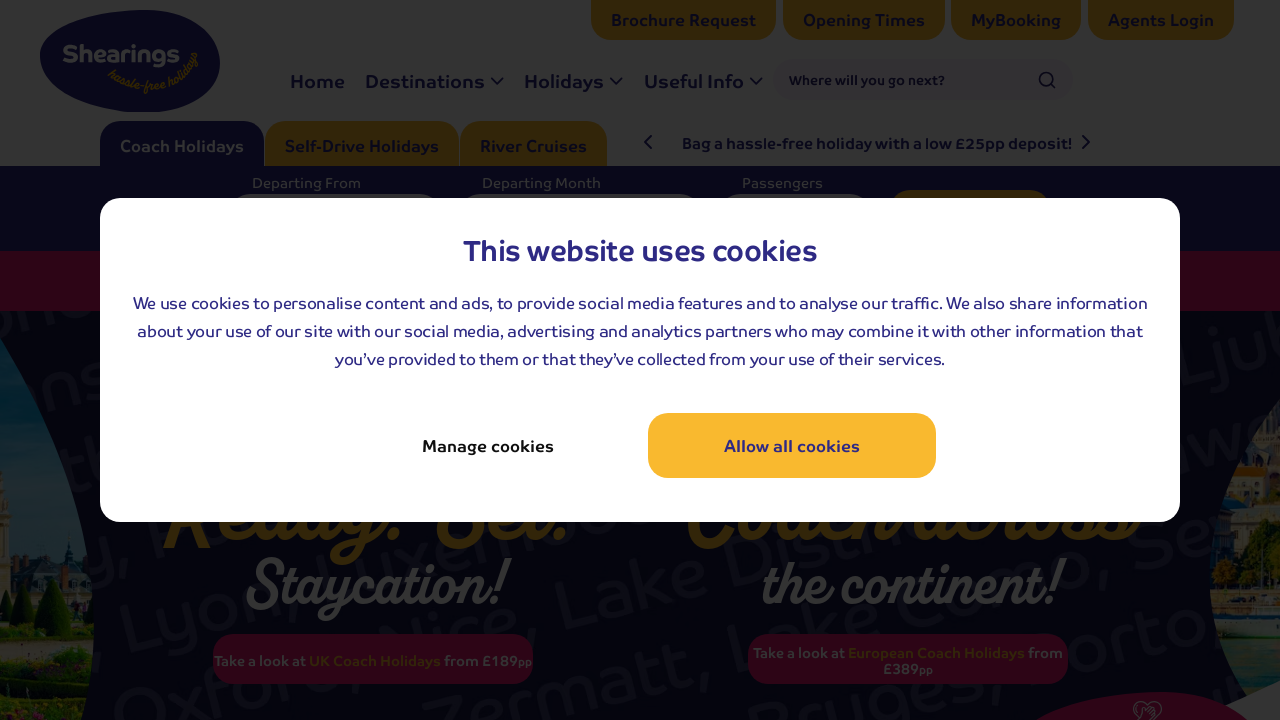

Checked visibility of search tab 2
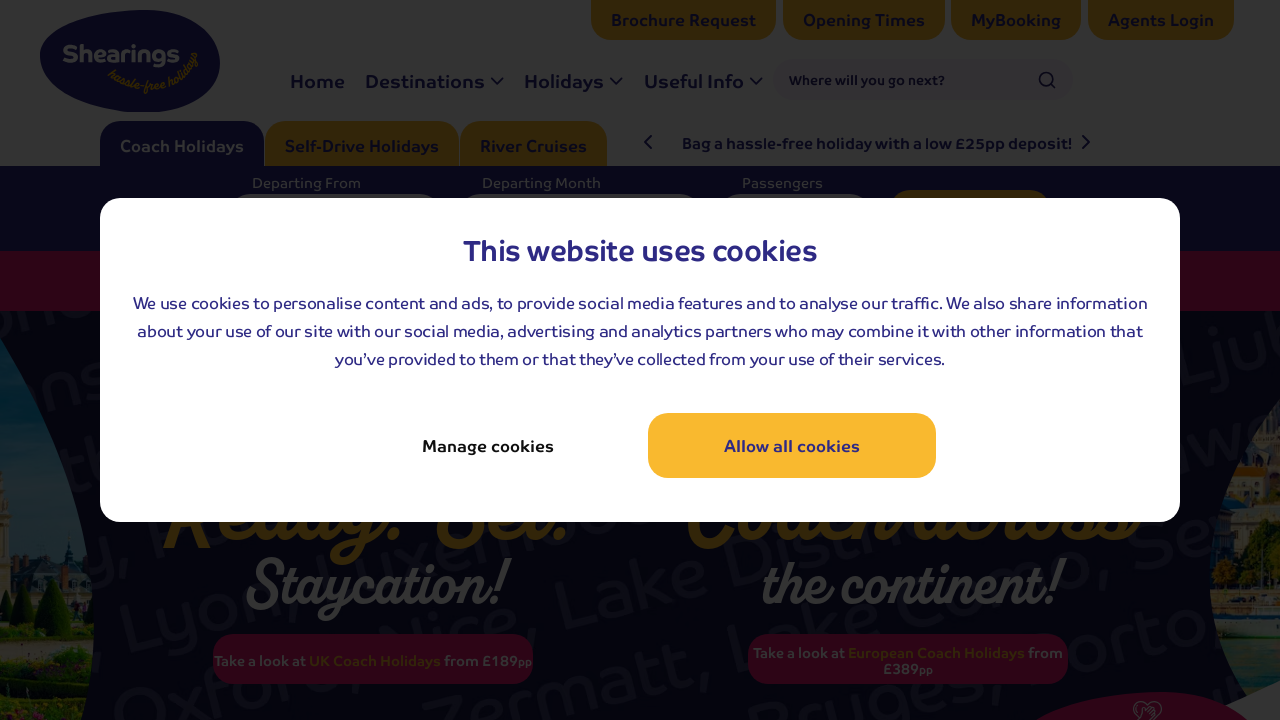

Located search tab 3 (Coach/Self Drive/River Cruise)
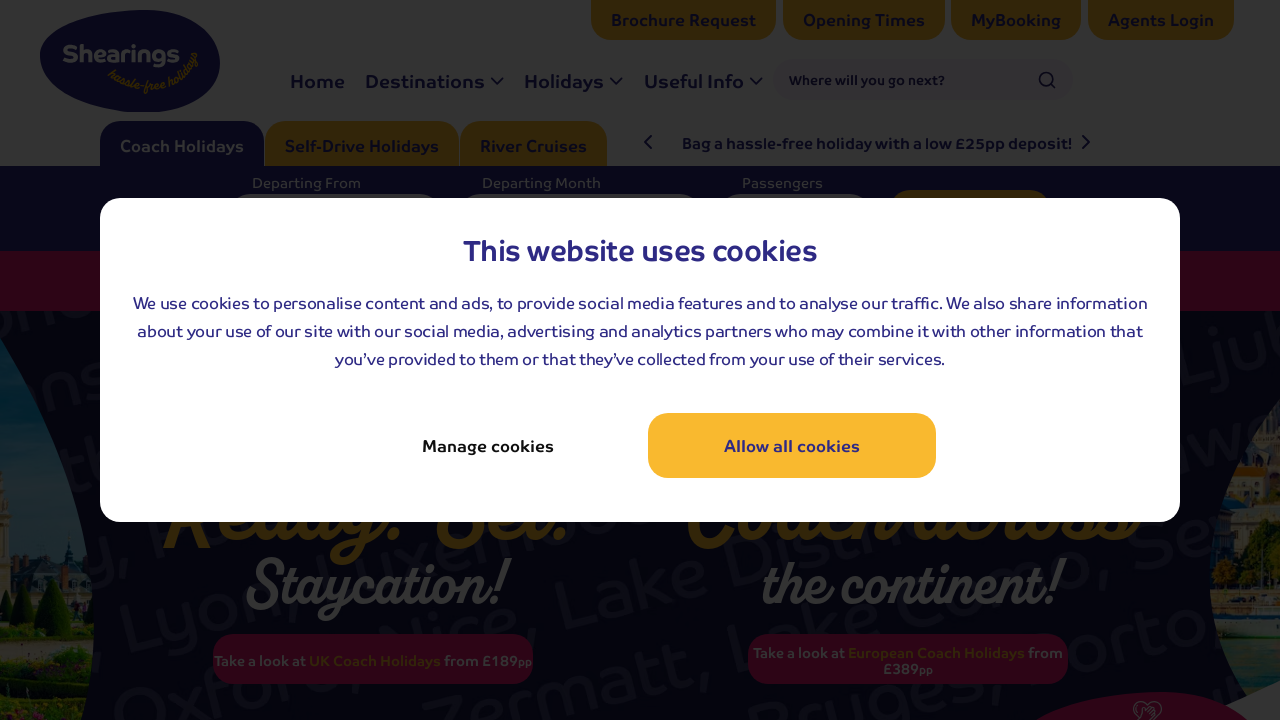

Checked visibility of search tab 3
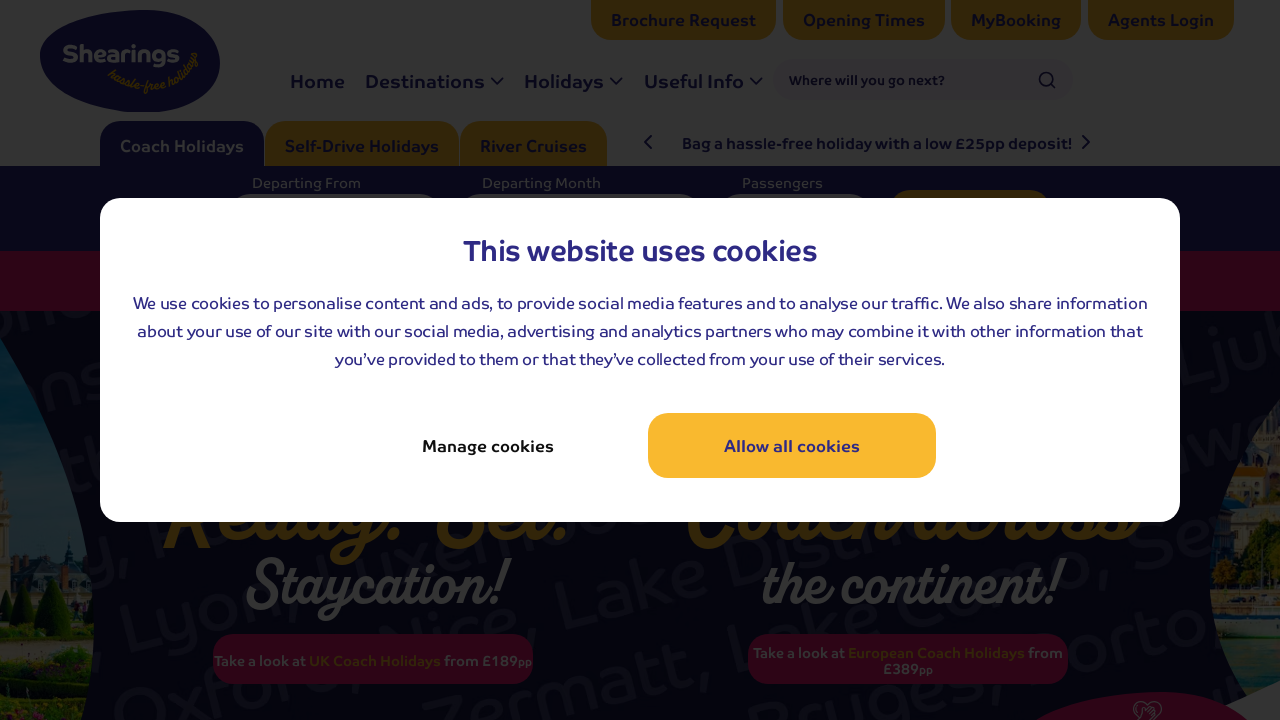

Checked visibility of cover section 4
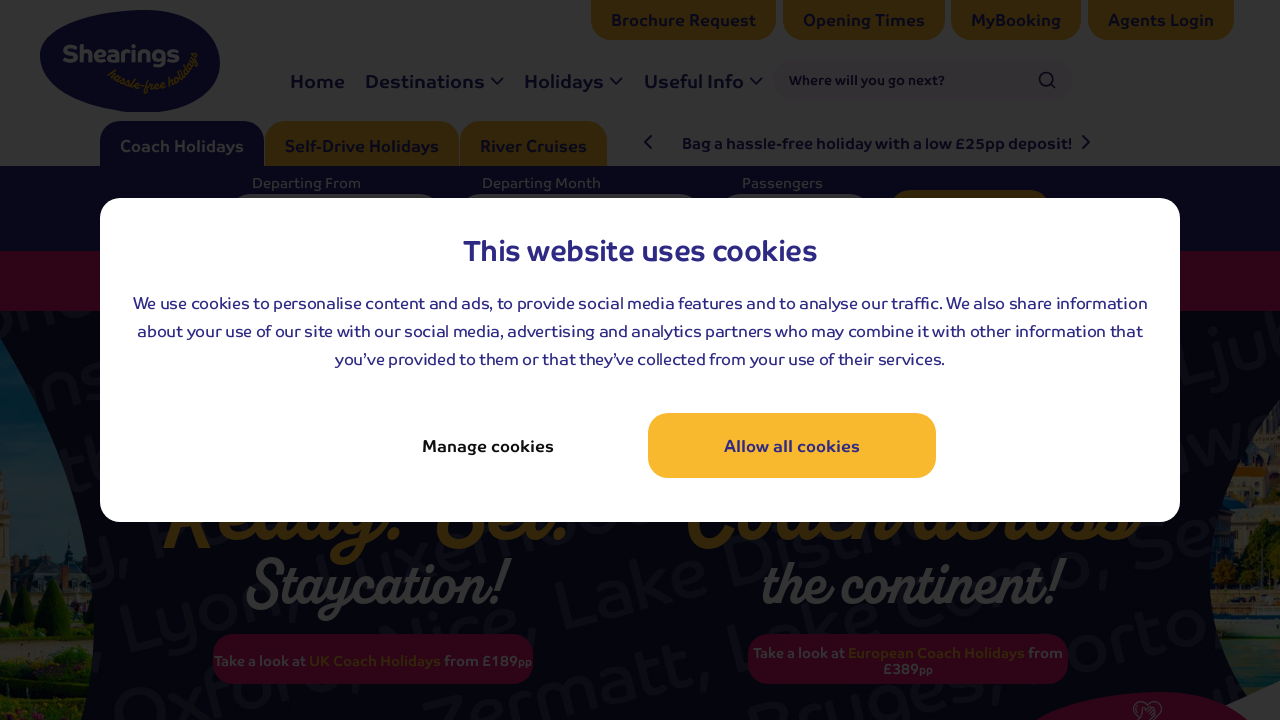

Checked visibility of cover section 5
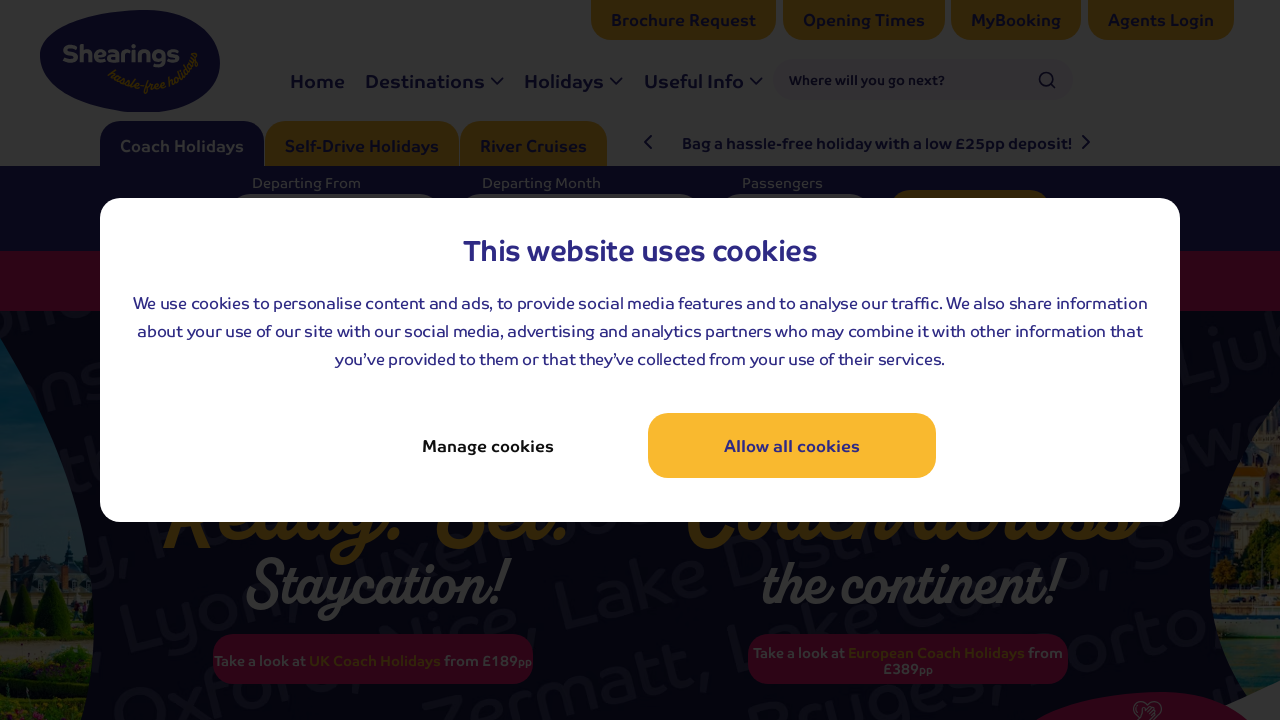

Located oneEuro section image
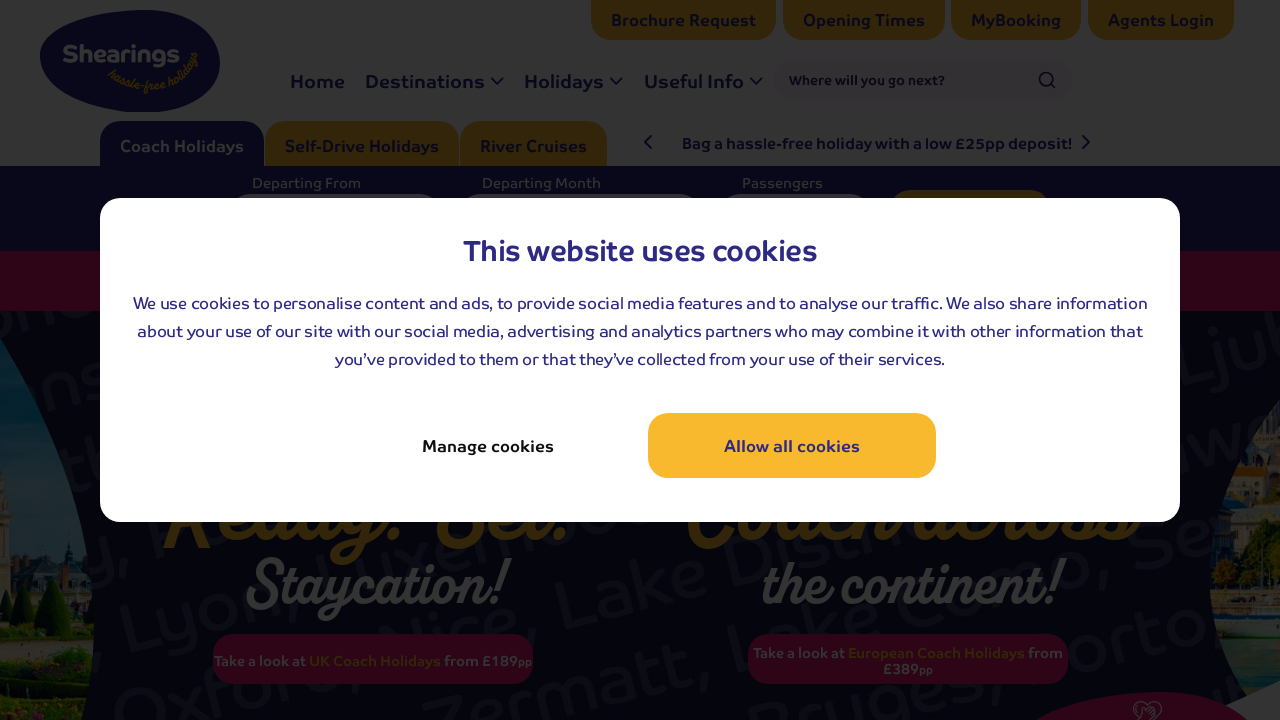

Checked visibility of oneEuro section image
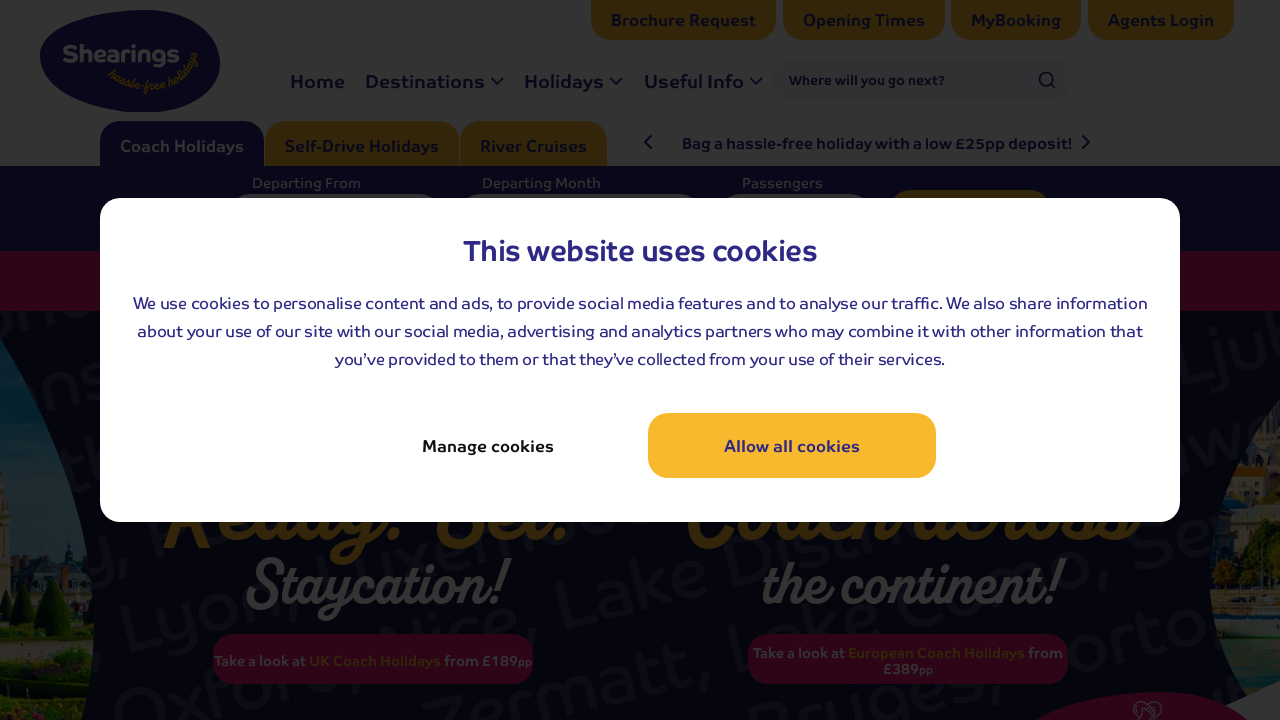

Located hassle-free promise banner
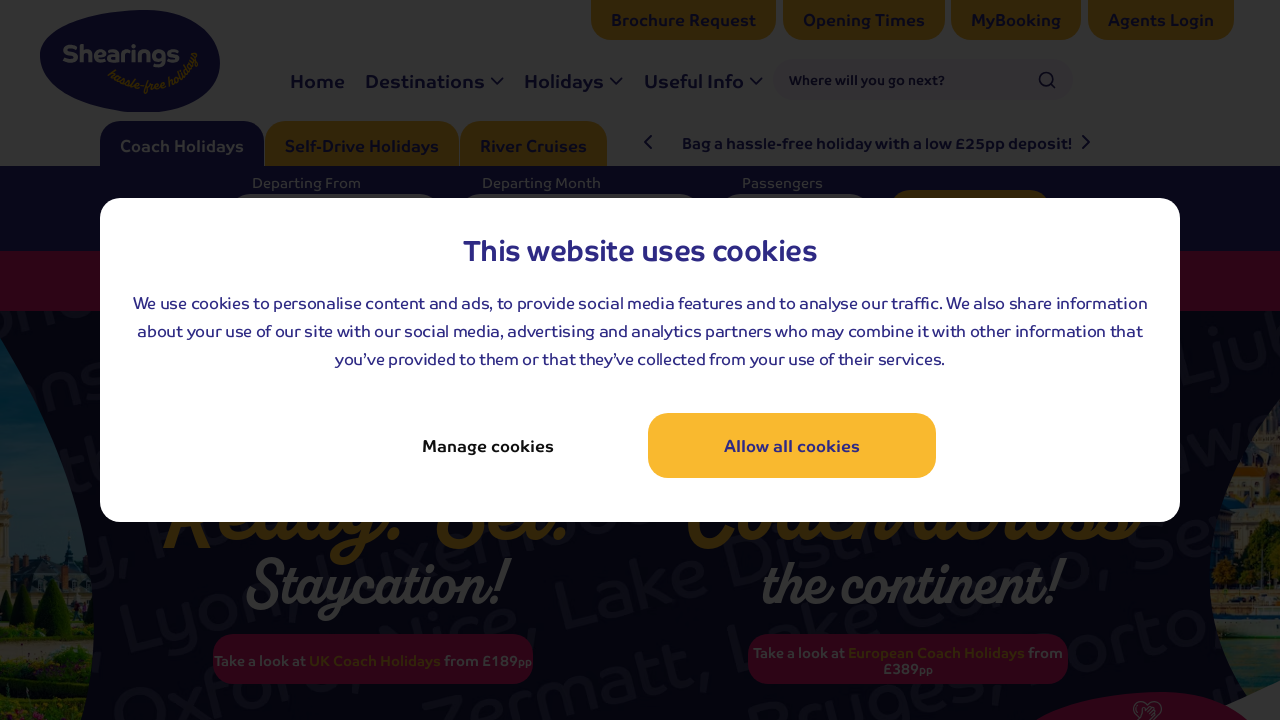

Hassle-free promise banner is visible
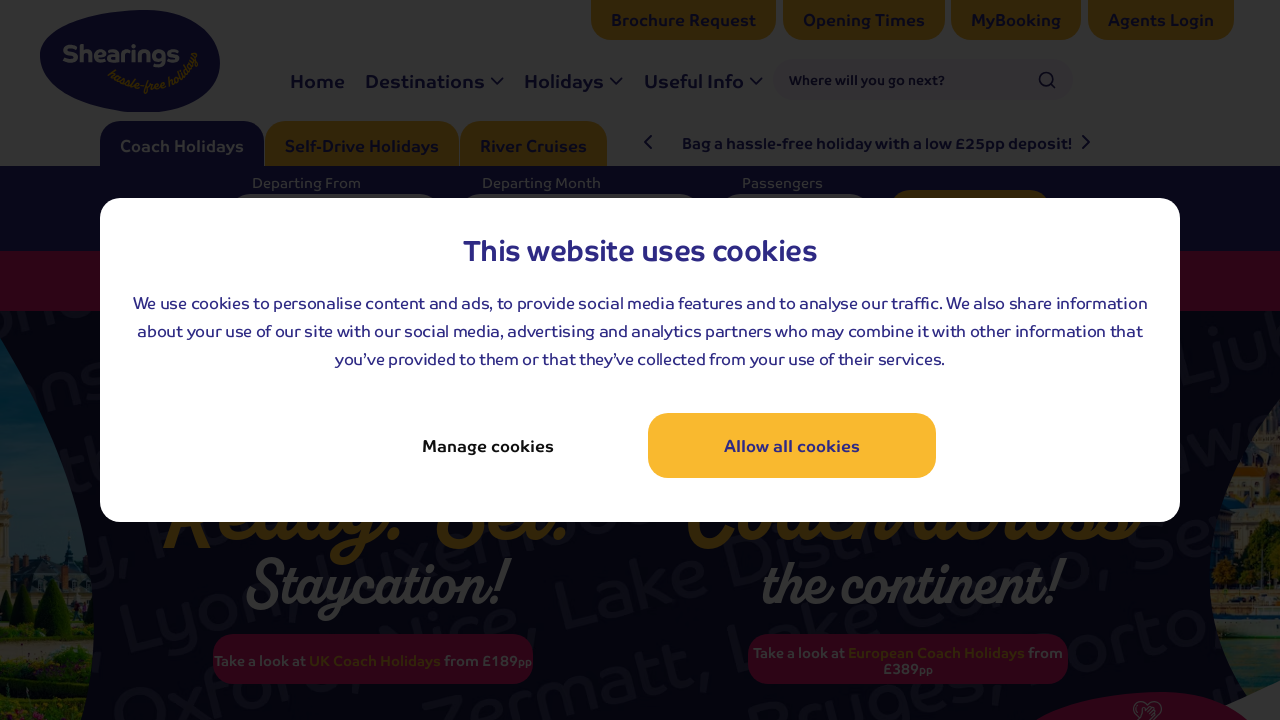

Checked visibility of hassle-free promise banner image
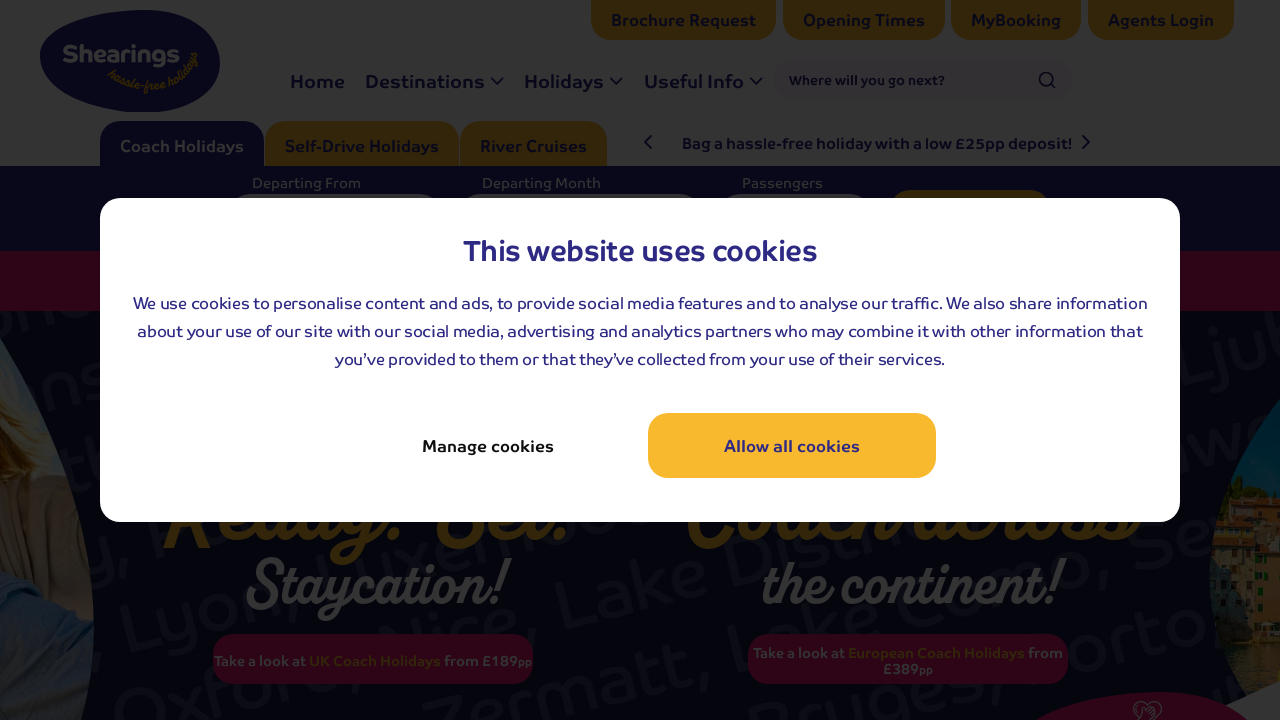

Checked visibility of hassle-free promise banner heading
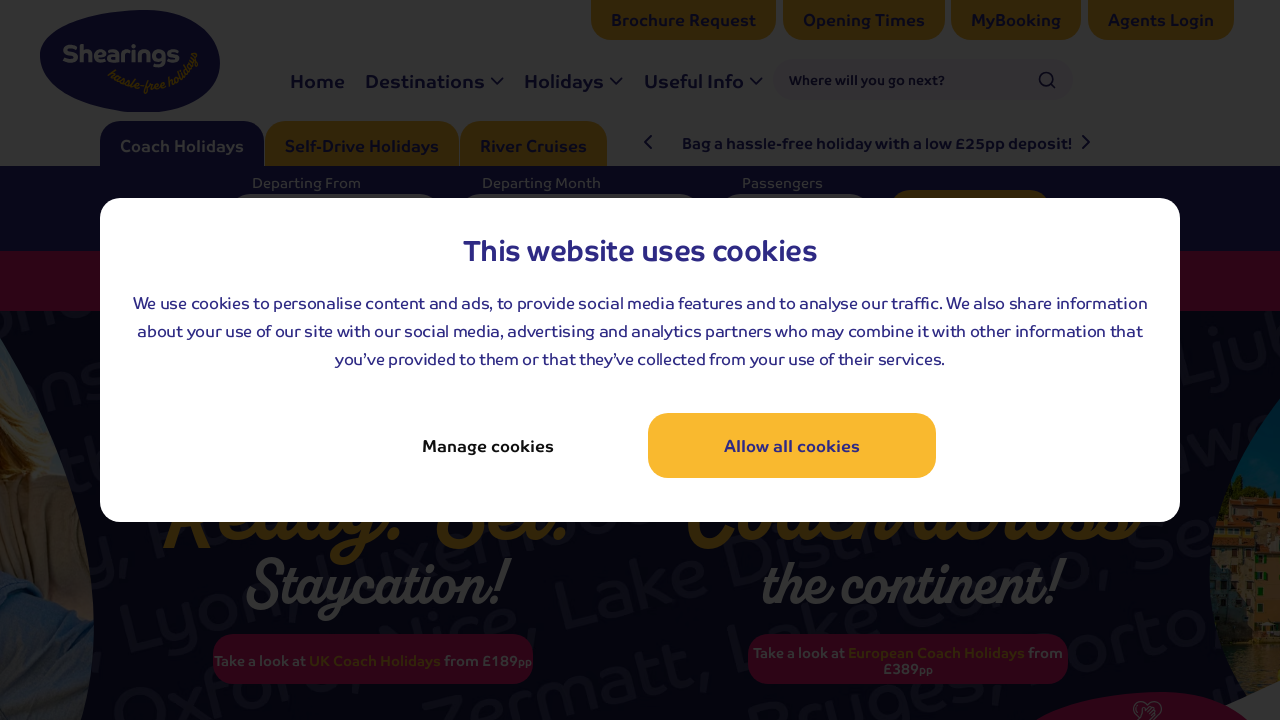

Located 'Craving a getaway' section
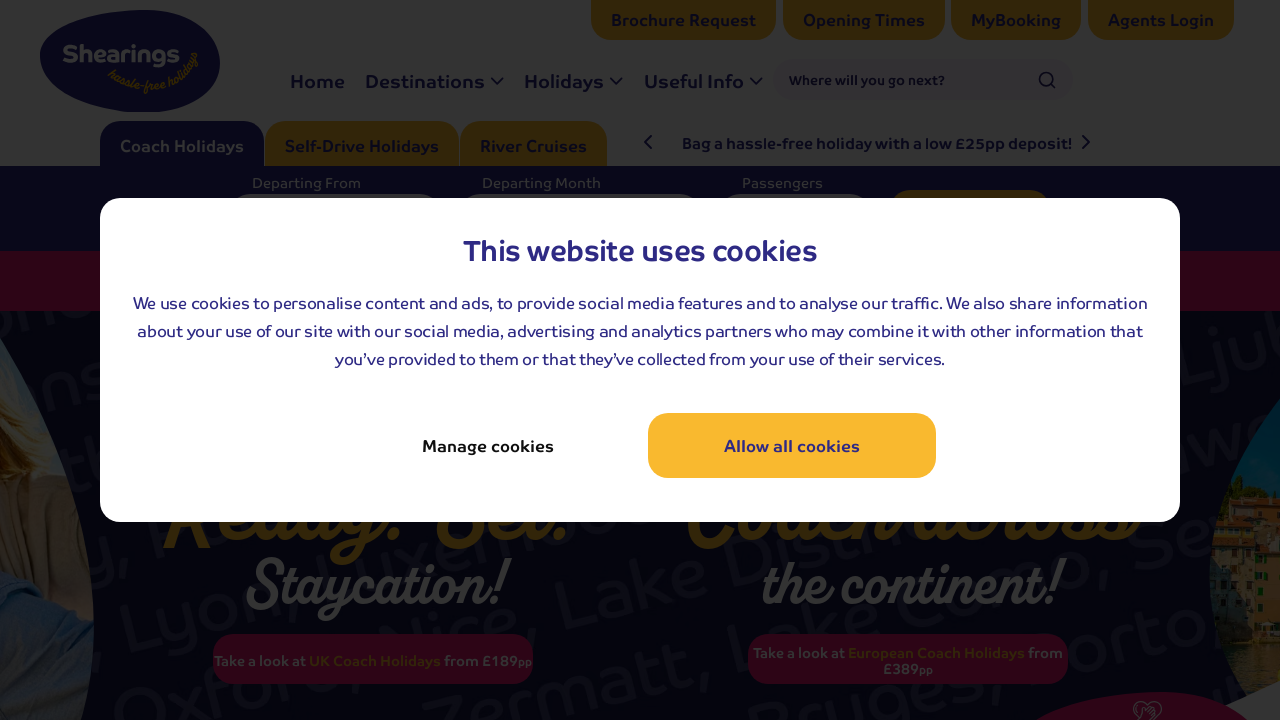

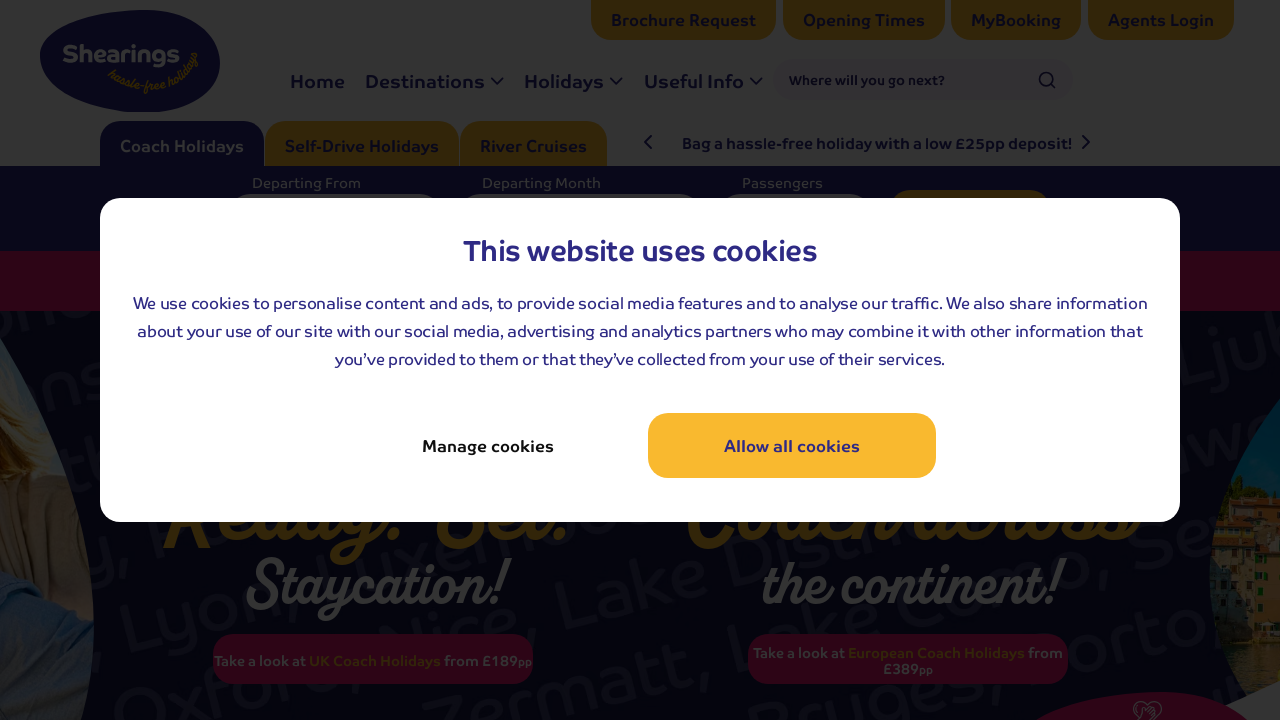